Waits for a price to reach $100, clicks a book button, solves a math problem, and submits the answer

Starting URL: http://suninjuly.github.io/explicit_wait2.html

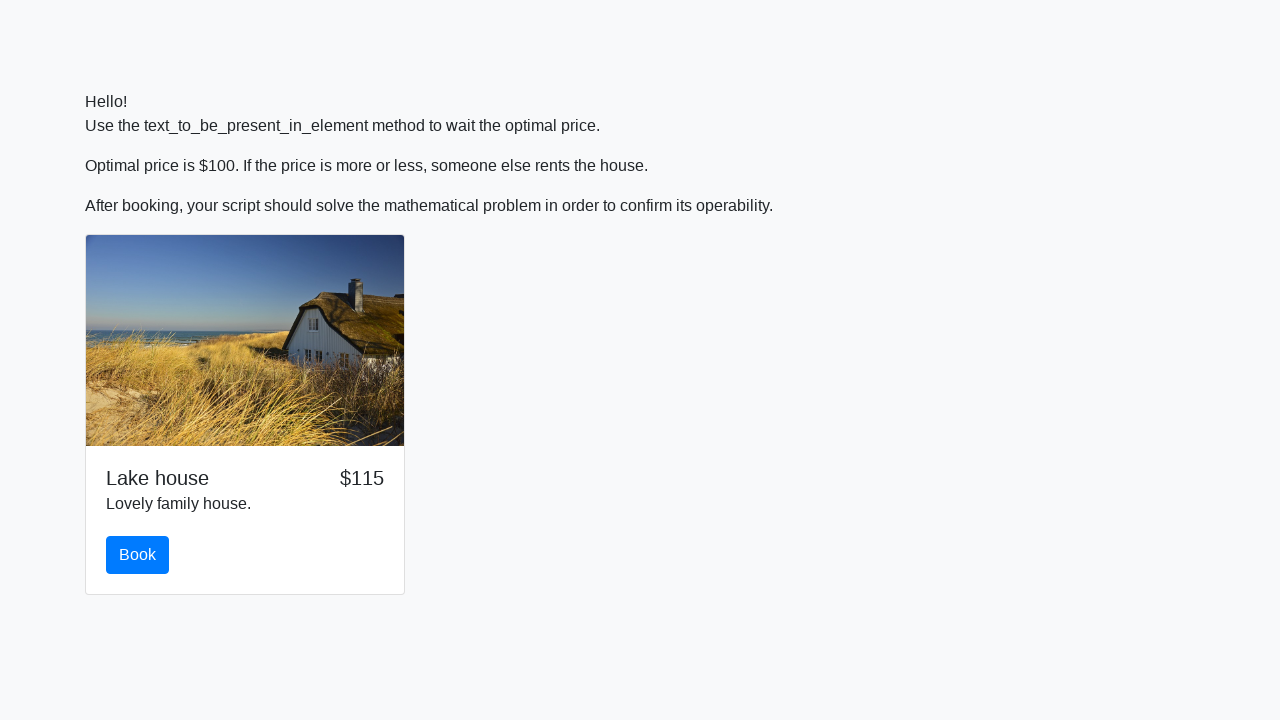

Waited for price to reach $100
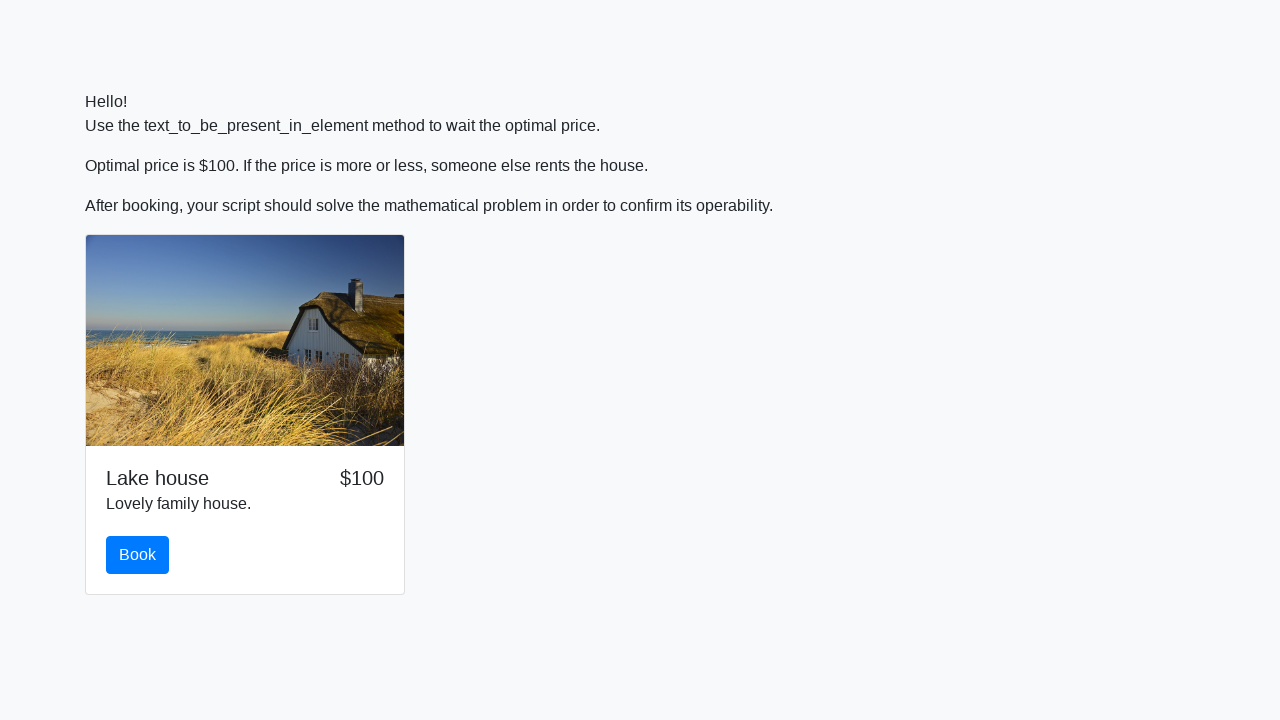

Clicked the book button at (138, 555) on #book
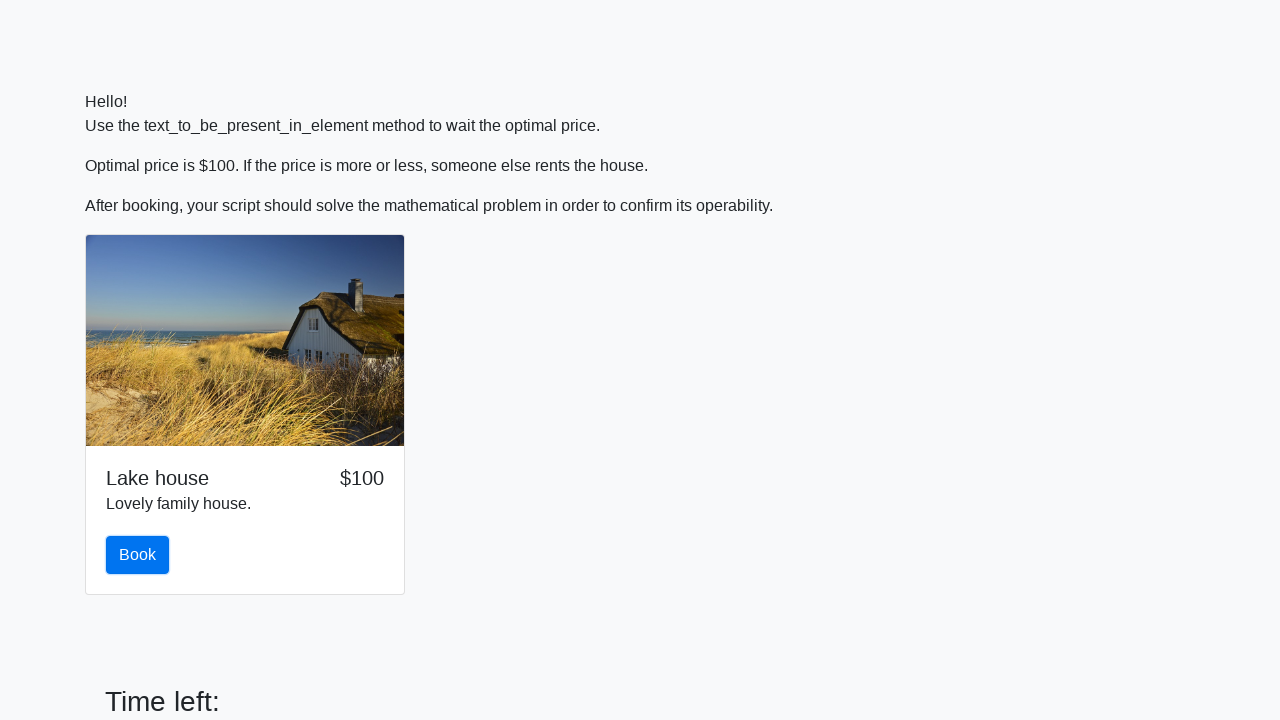

Retrieved input value: 540
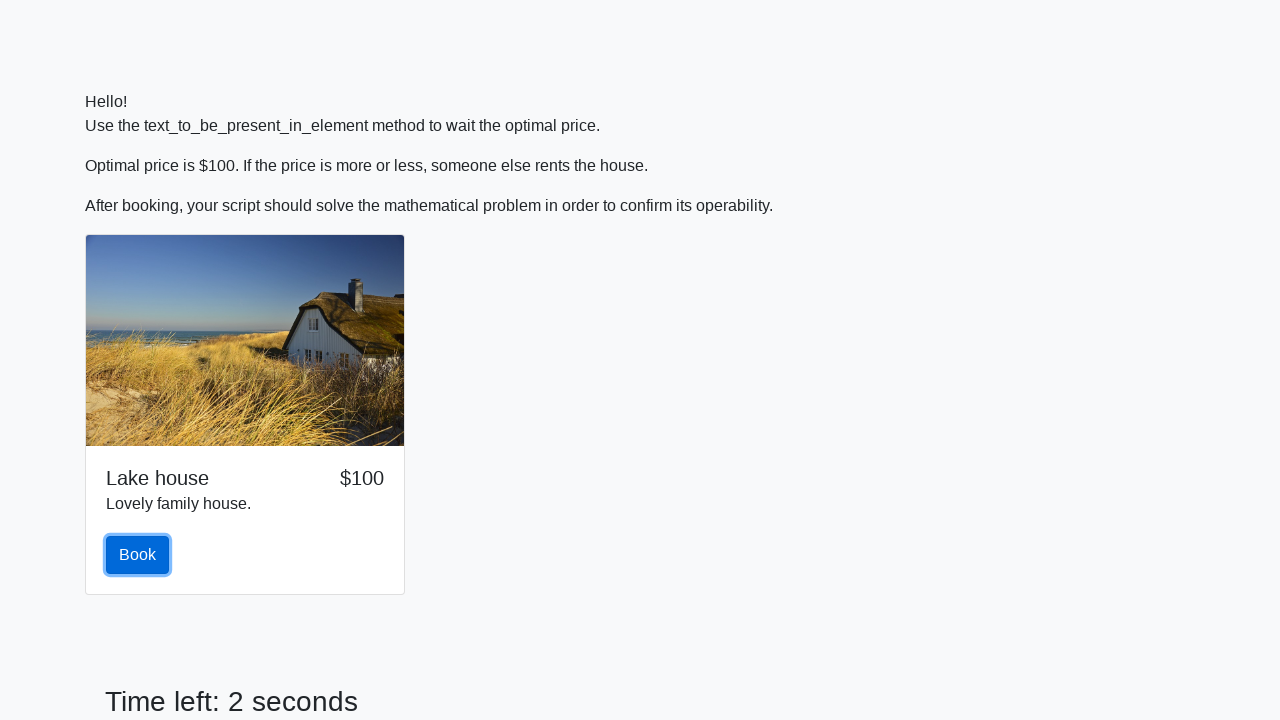

Calculated answer using formula: 1.4253022757963165
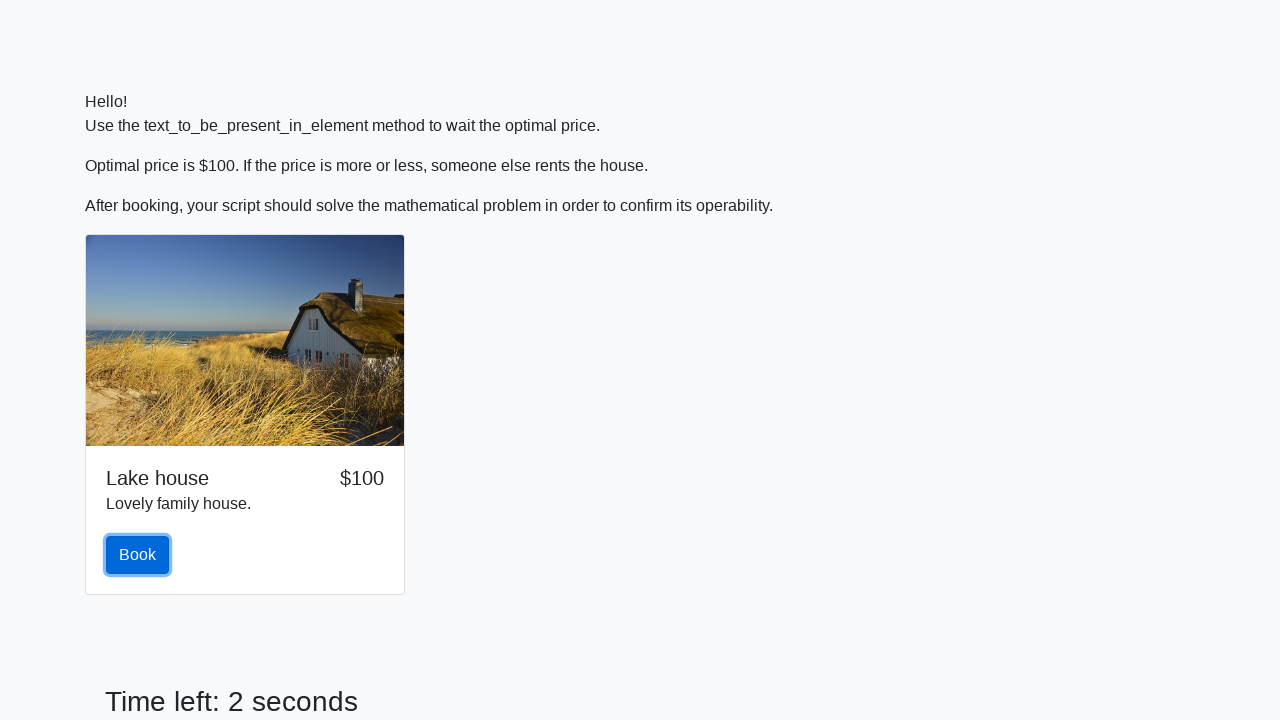

Scrolled answer input into view
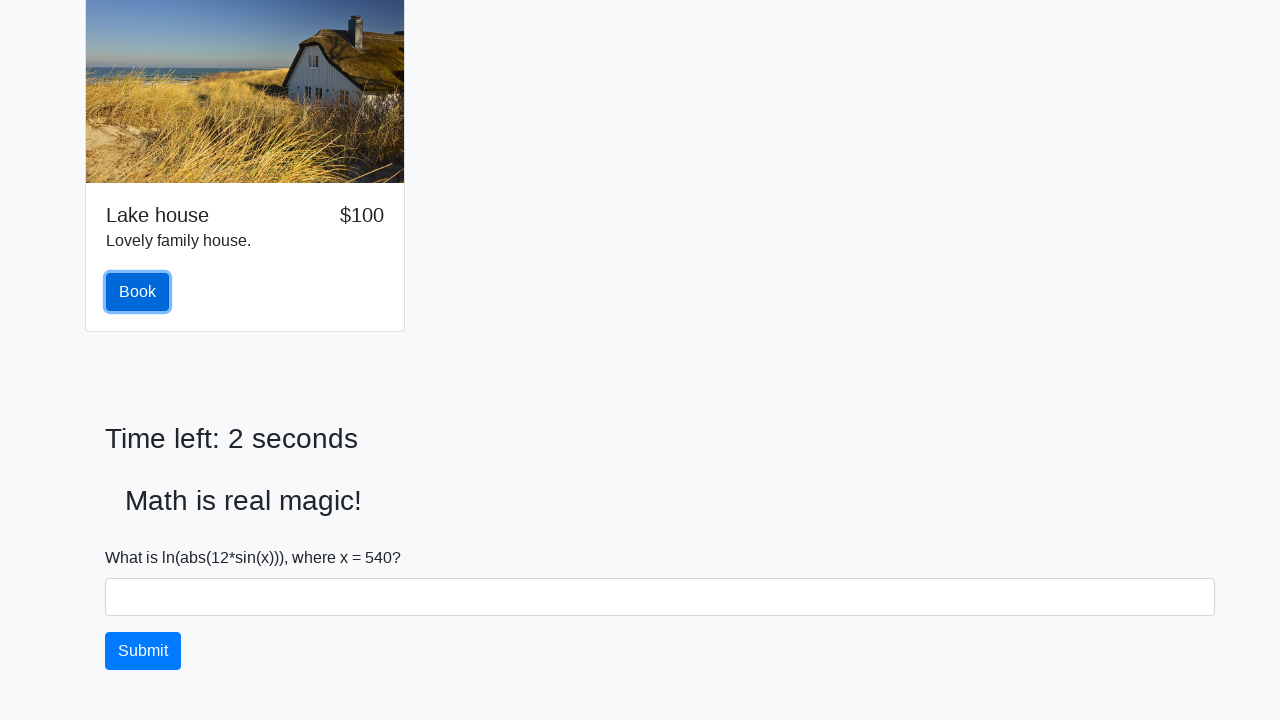

Filled answer input with calculated value: 1.4253022757963165 on #answer
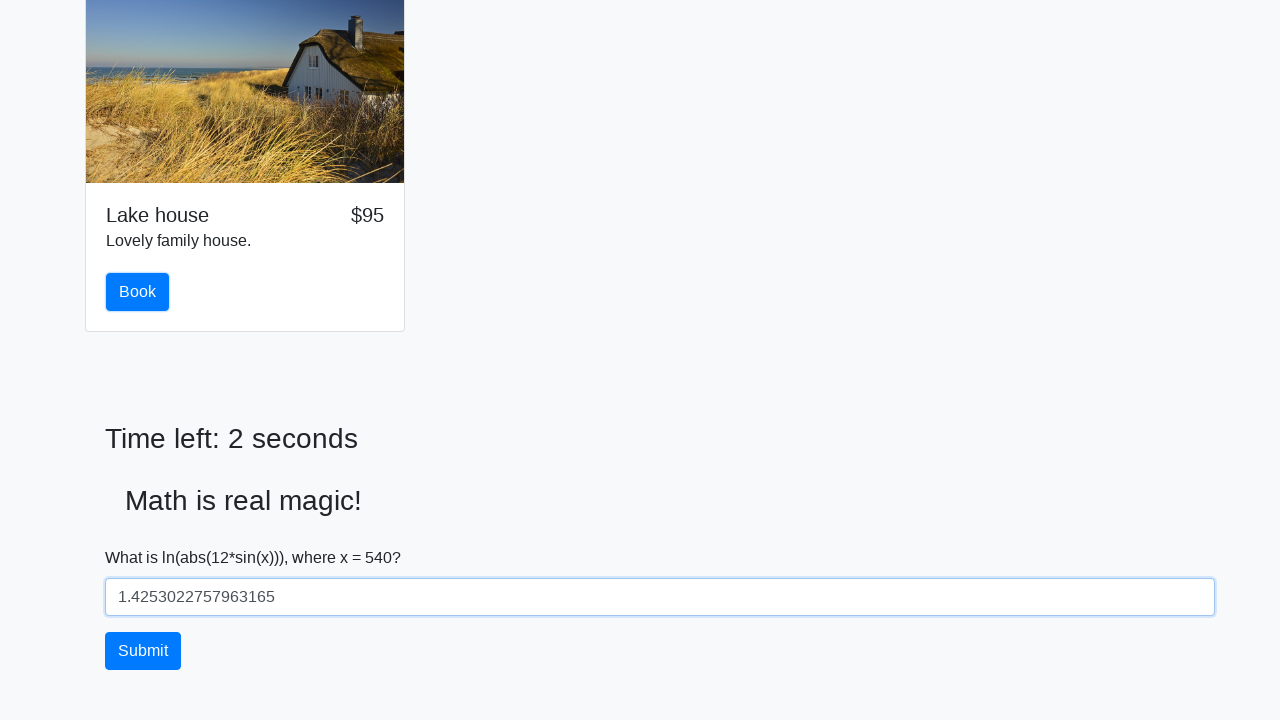

Clicked submit button to submit the form at (143, 651) on button.btn[type='submit']
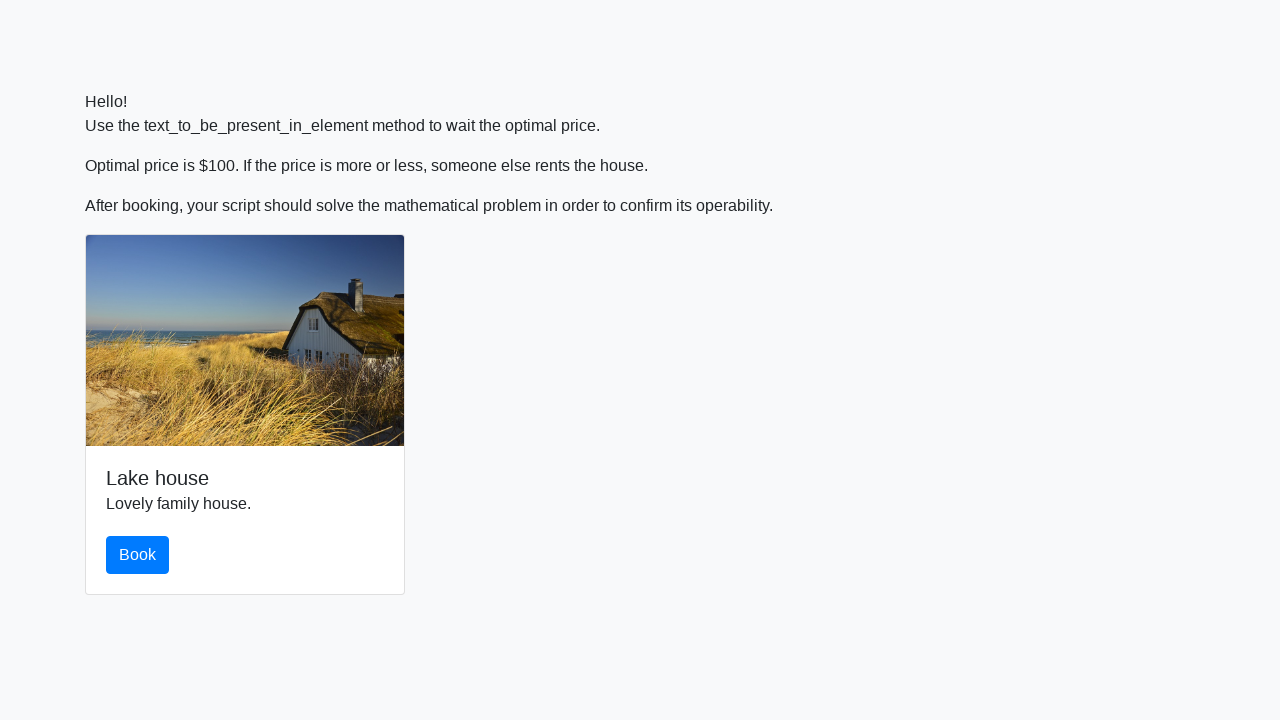

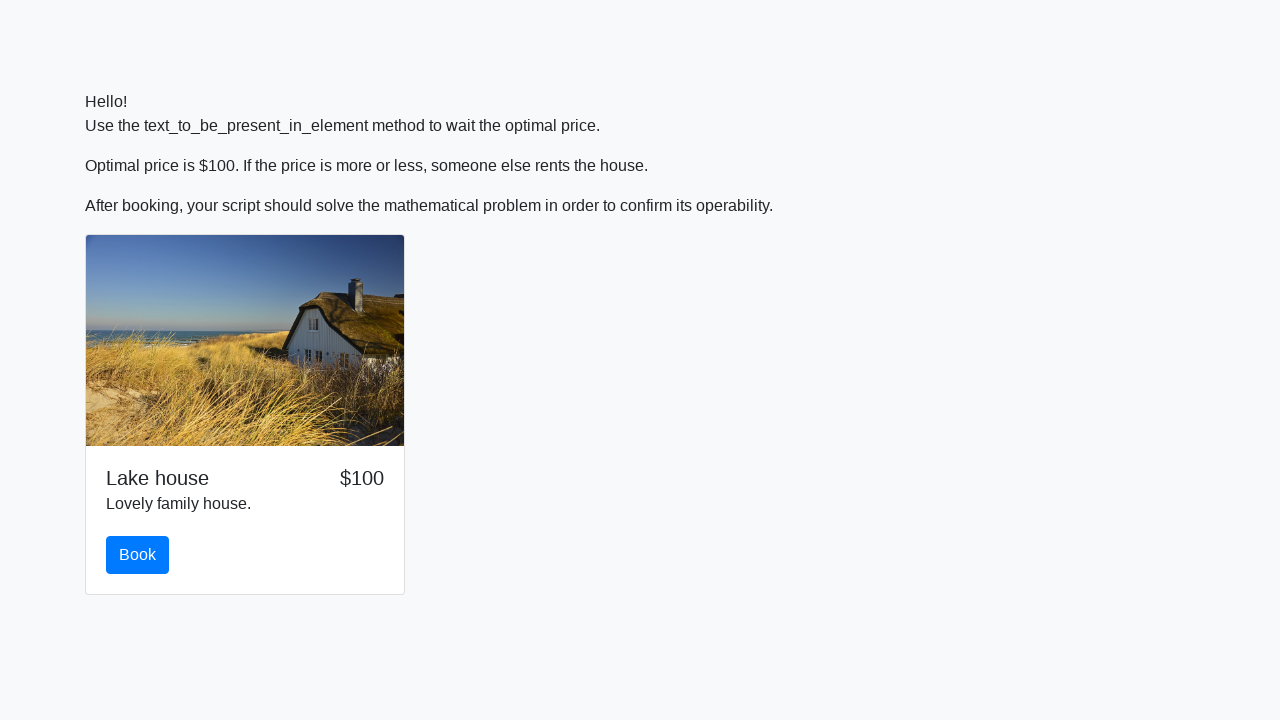